Tests iframe interaction by scrolling to the iframe section, switching to the iframe context, and clicking a mobile menu button inside it.

Starting URL: https://codenboxautomationlab.com/practice/

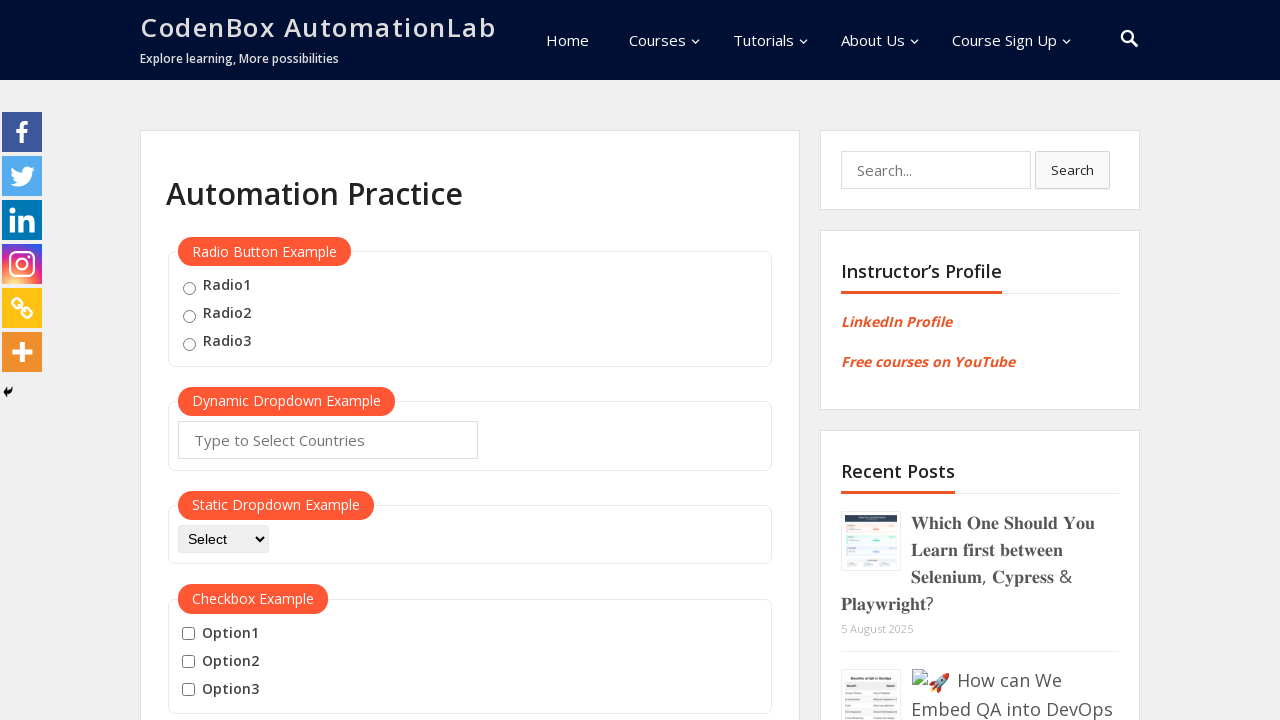

Scrolled page to iframe section at position 2200
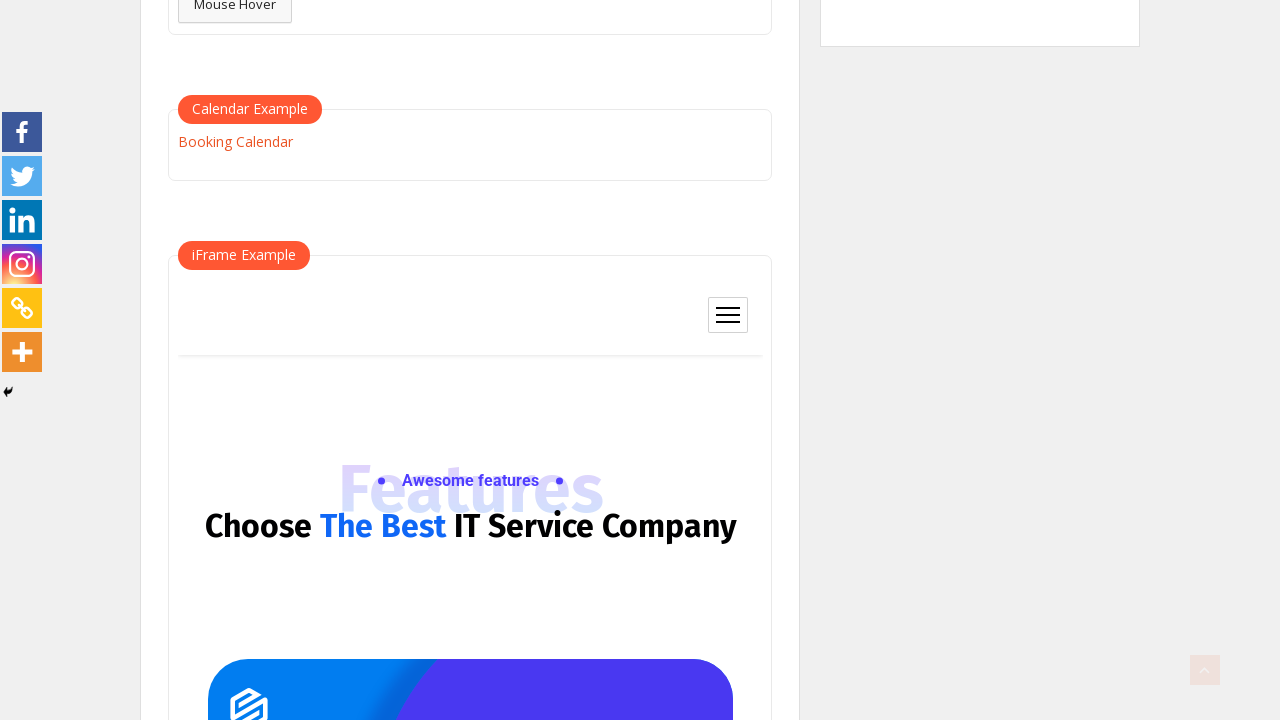

Located iframe with name 'iframe-name'
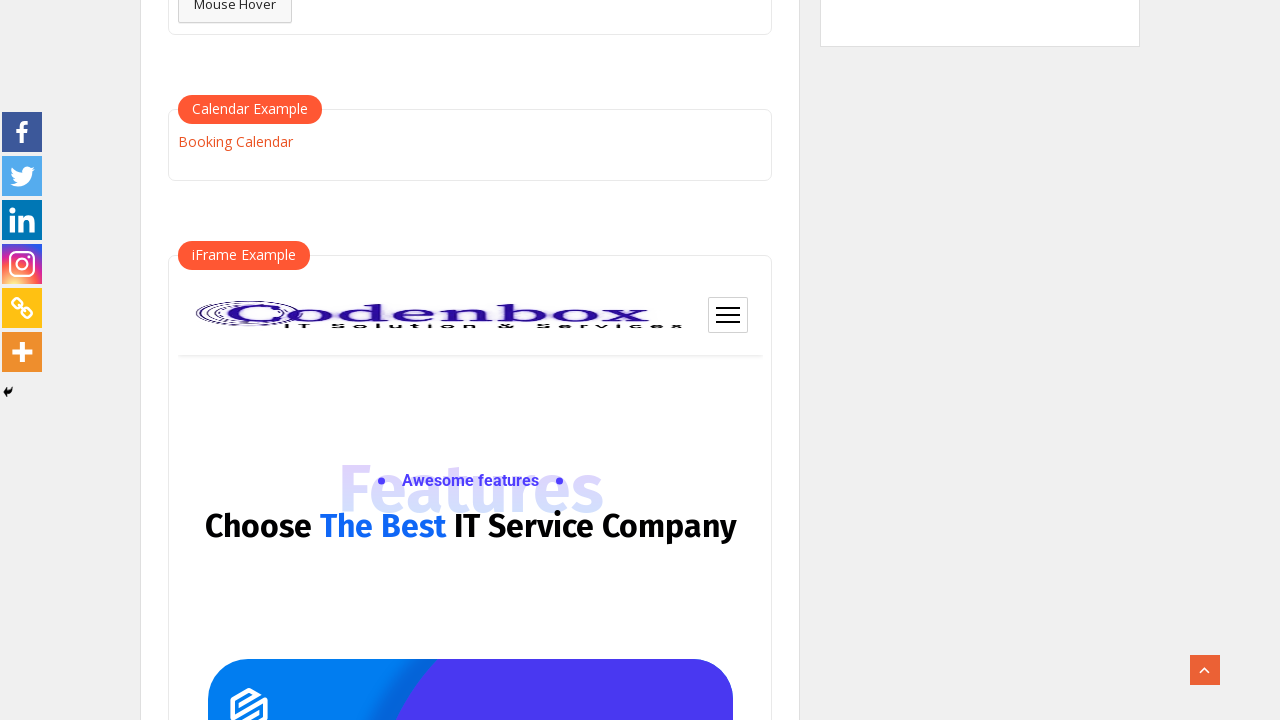

Clicked mobile menu button inside iframe at (728, 315) on iframe[name='iframe-name'] >> internal:control=enter-frame >> .ct-mobile-meta-it
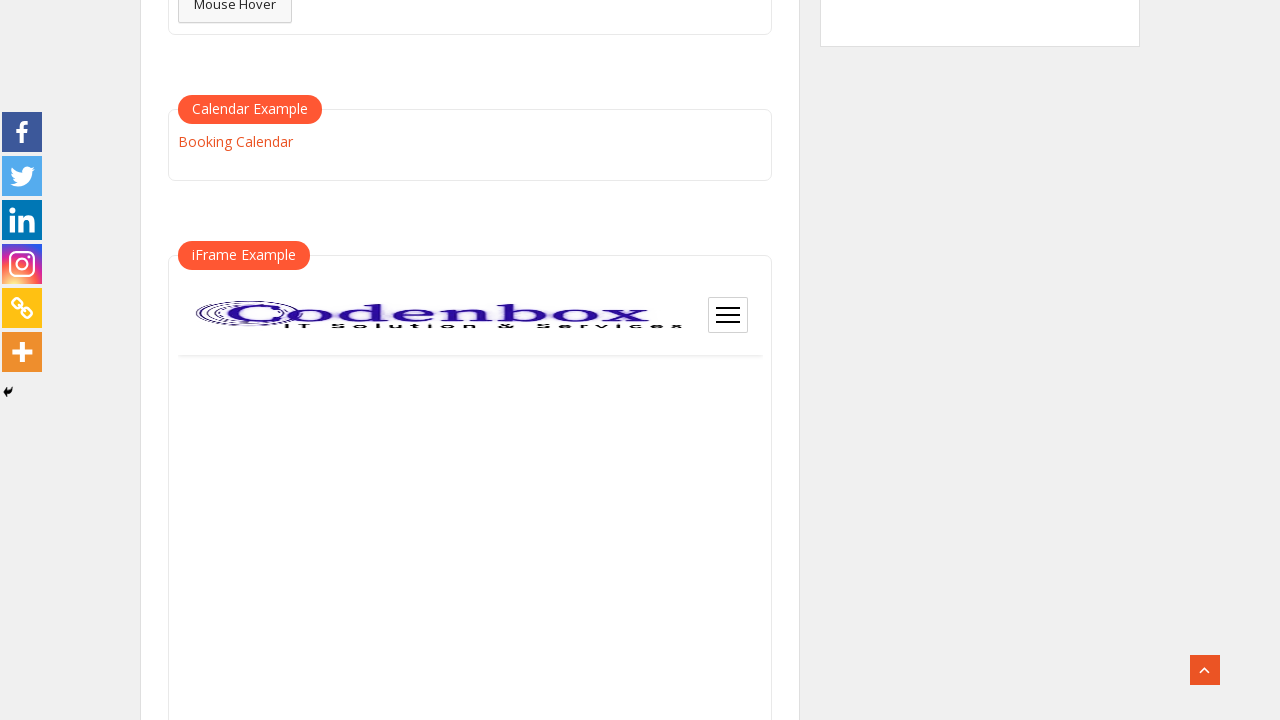

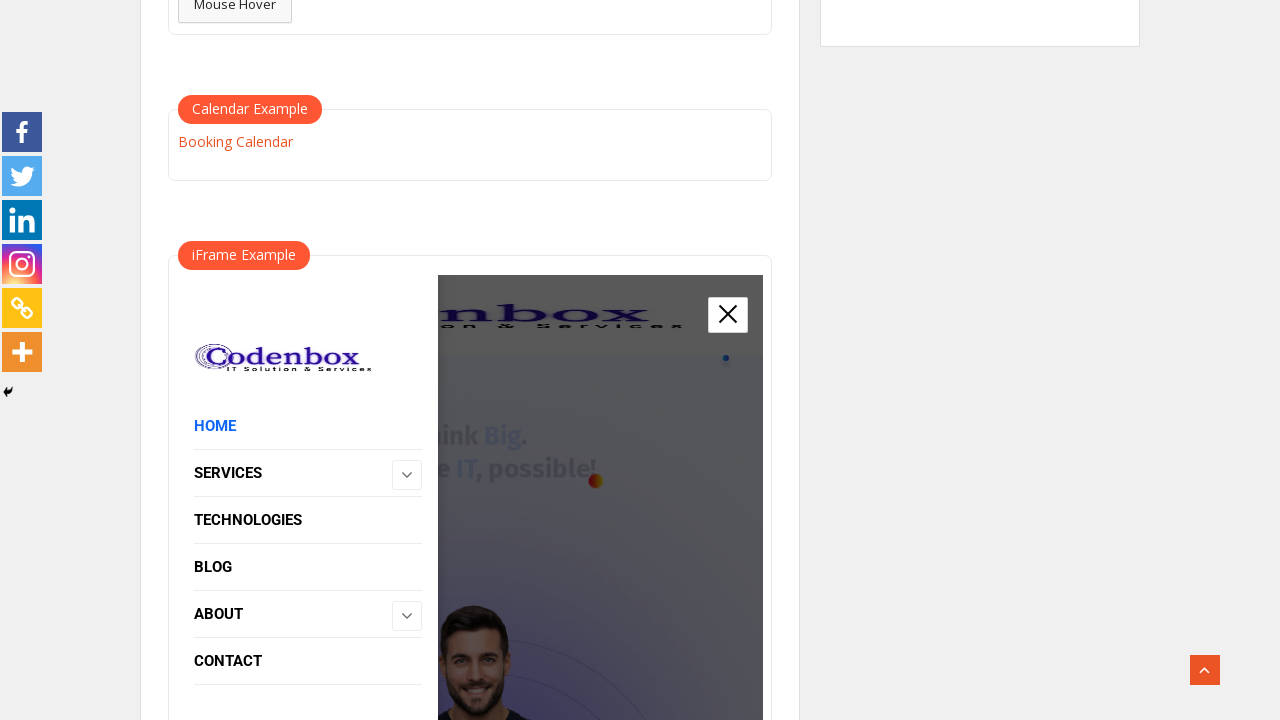